Tests the website's tablet view by loading the page at 820x1180 resolution to verify responsive design at tablet dimensions.

Starting URL: https://ltimindtree.iamneo.ai/

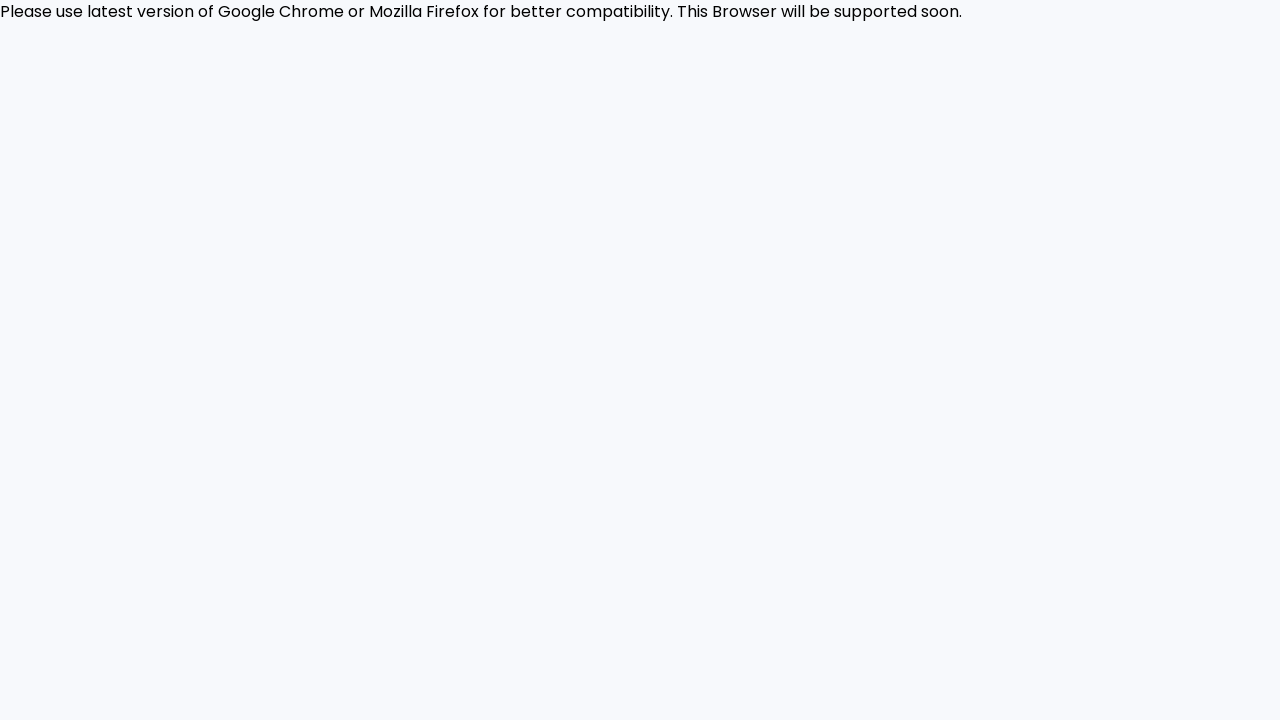

Set viewport to tablet dimensions (820x1180)
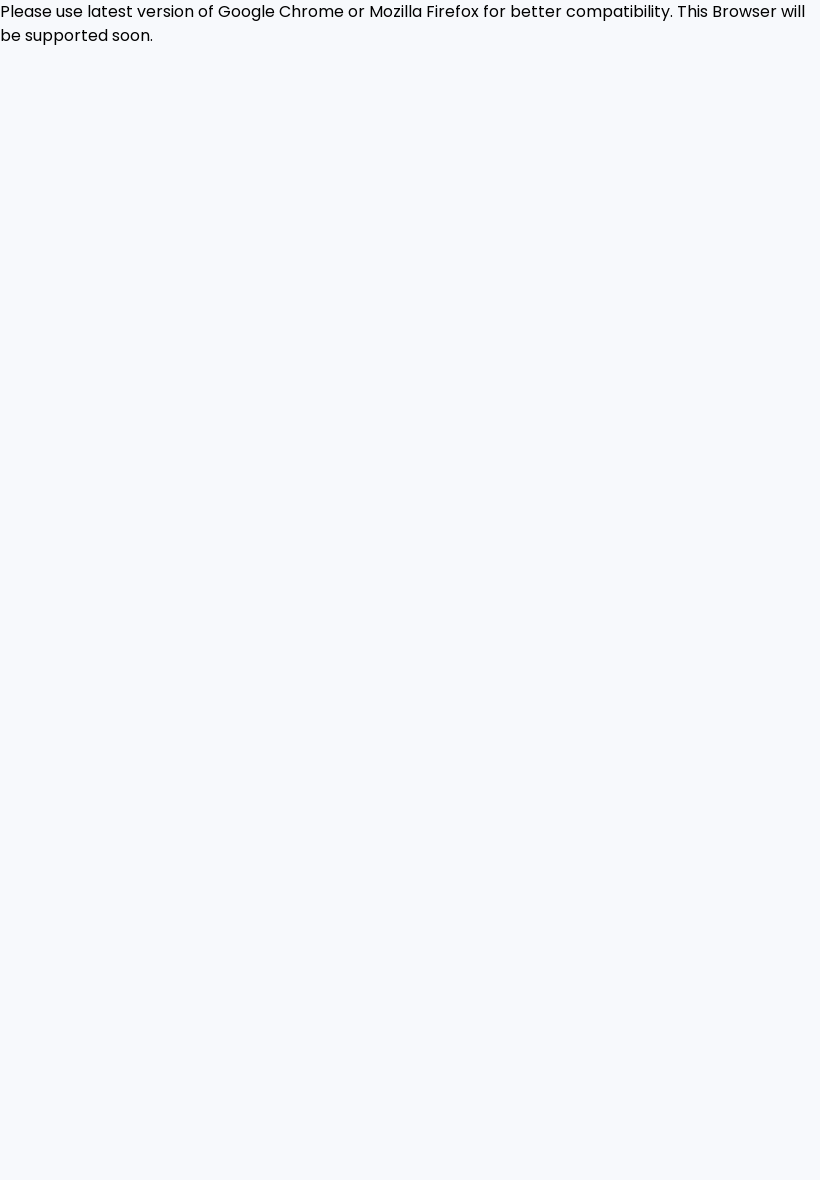

Reloaded page to render at tablet viewport size
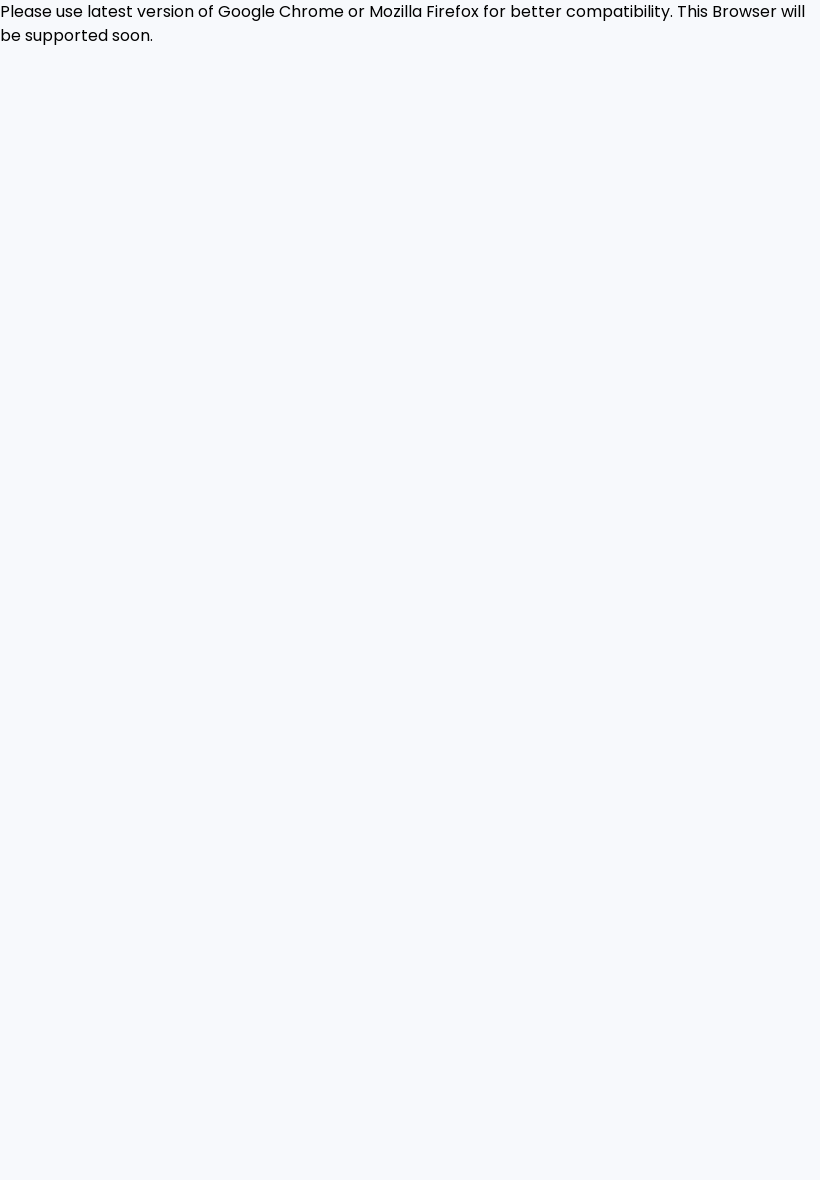

Page fully loaded at tablet resolution (networkidle)
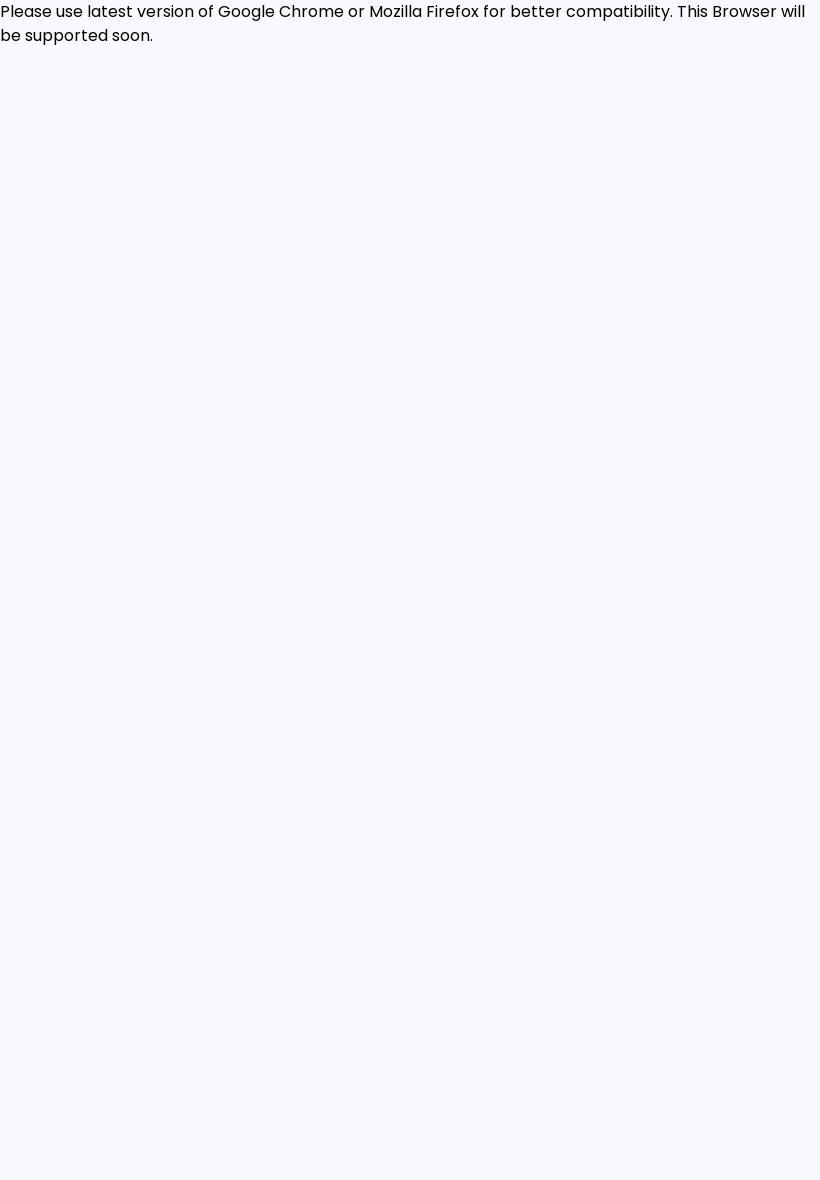

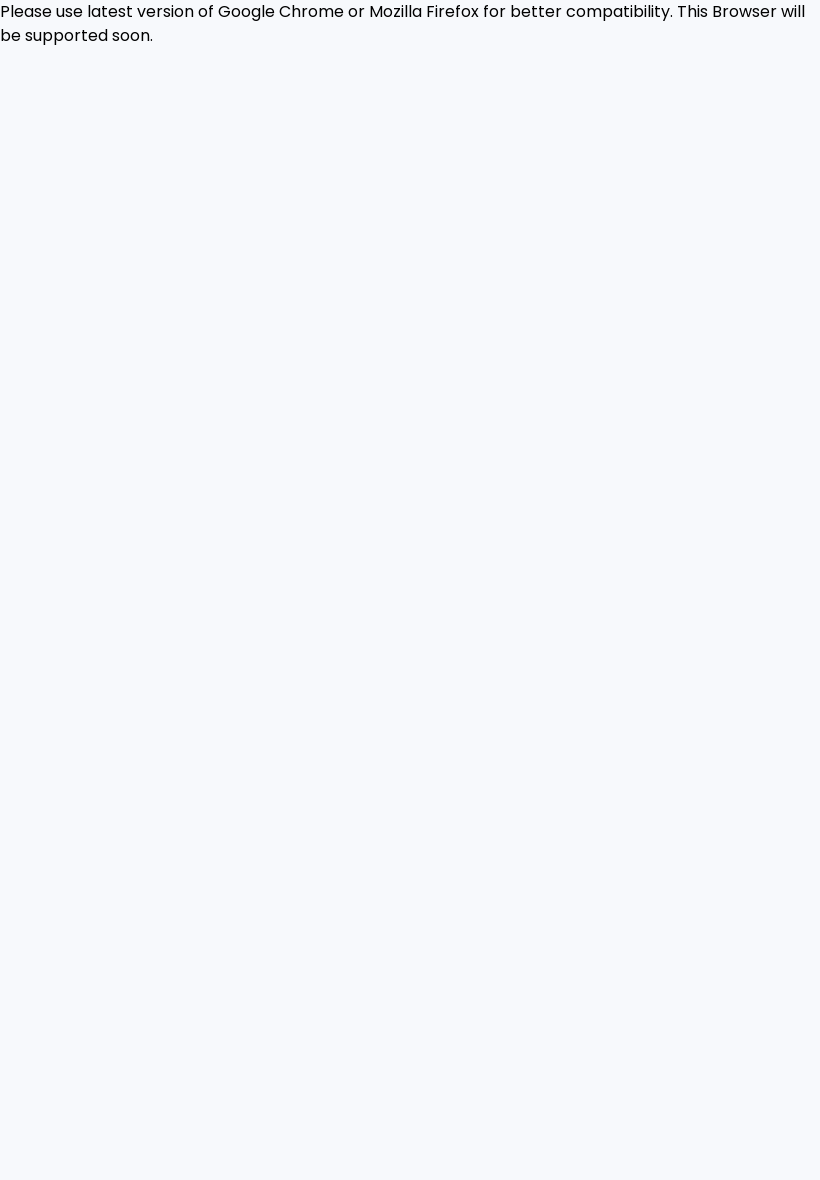